Tests the search functionality by searching for "getting started" and verifying navigation to the getting-started guide page

Starting URL: https://opensource.adobe.com/spectrum-web-components/

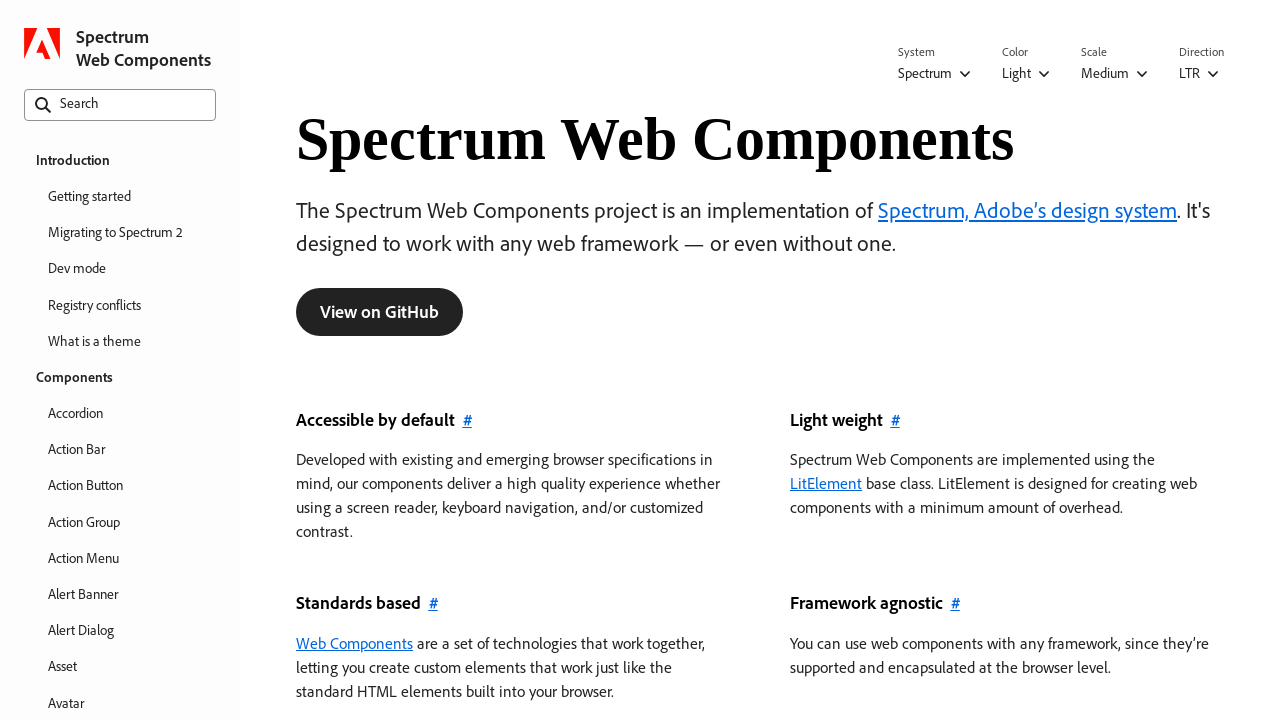

Focused on search field on internal:role=searchbox[name="Search"i]
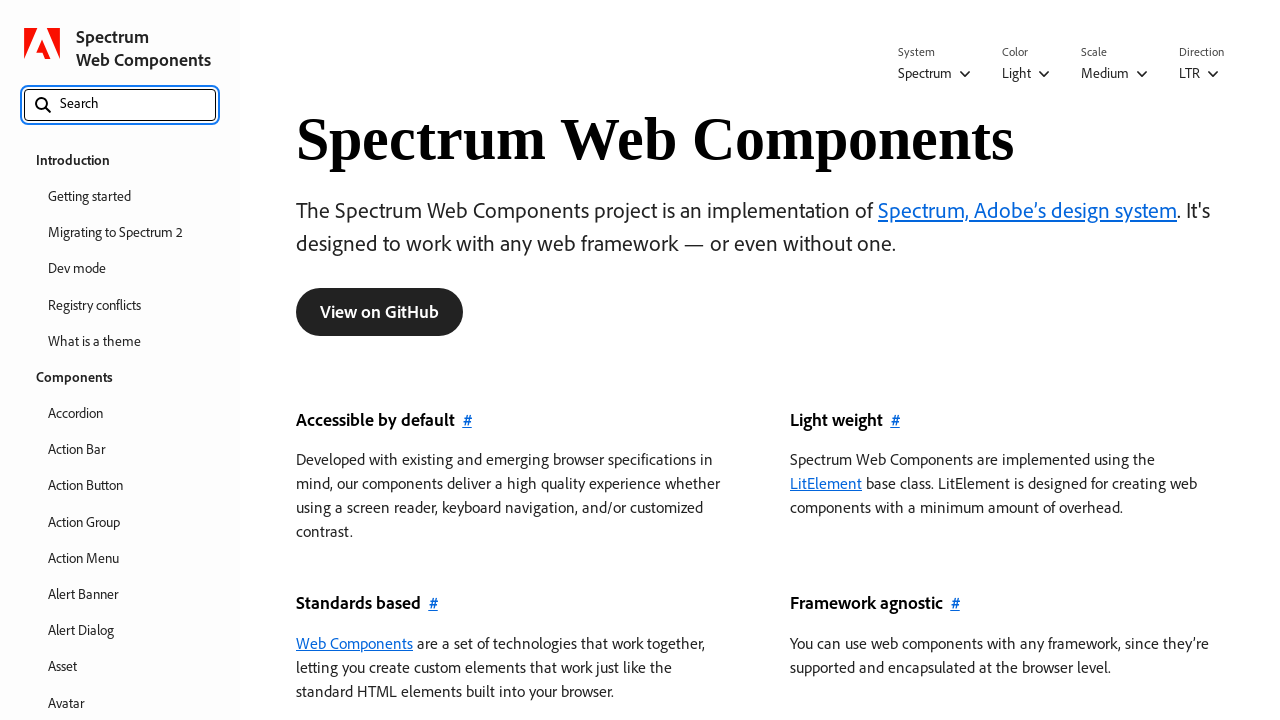

Typed 'getting started' in search field
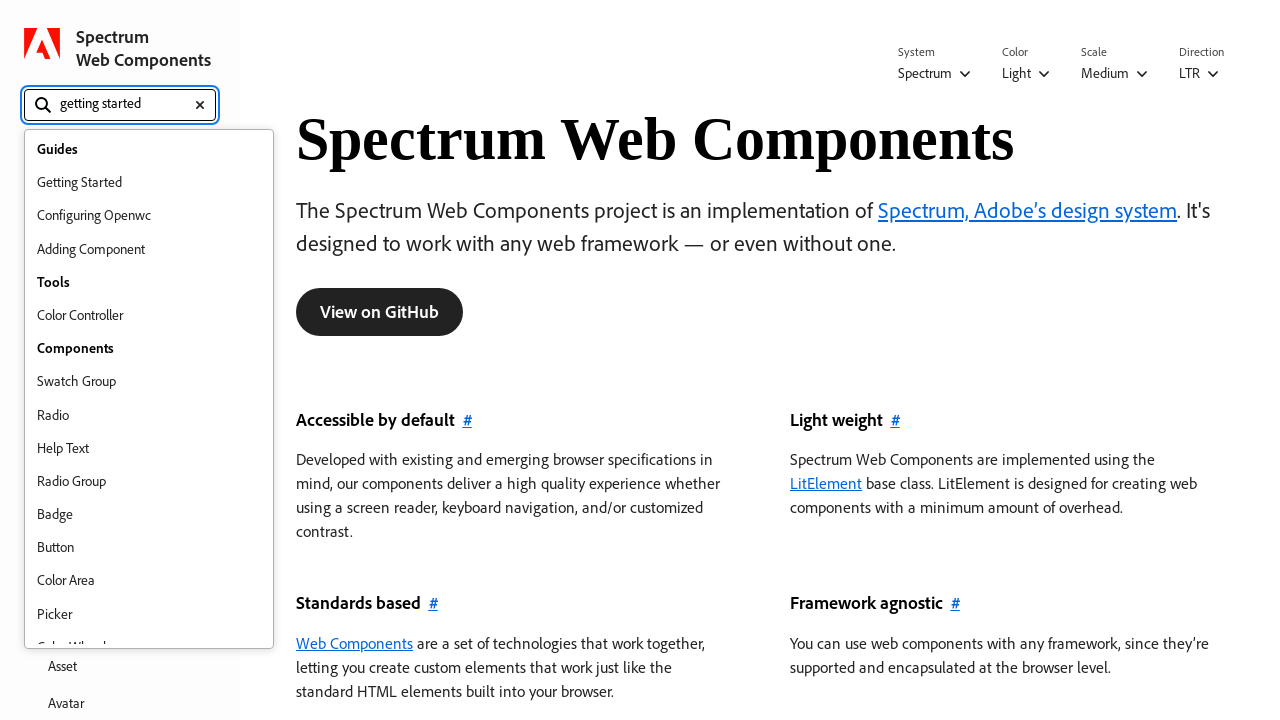

Search menu appeared with results
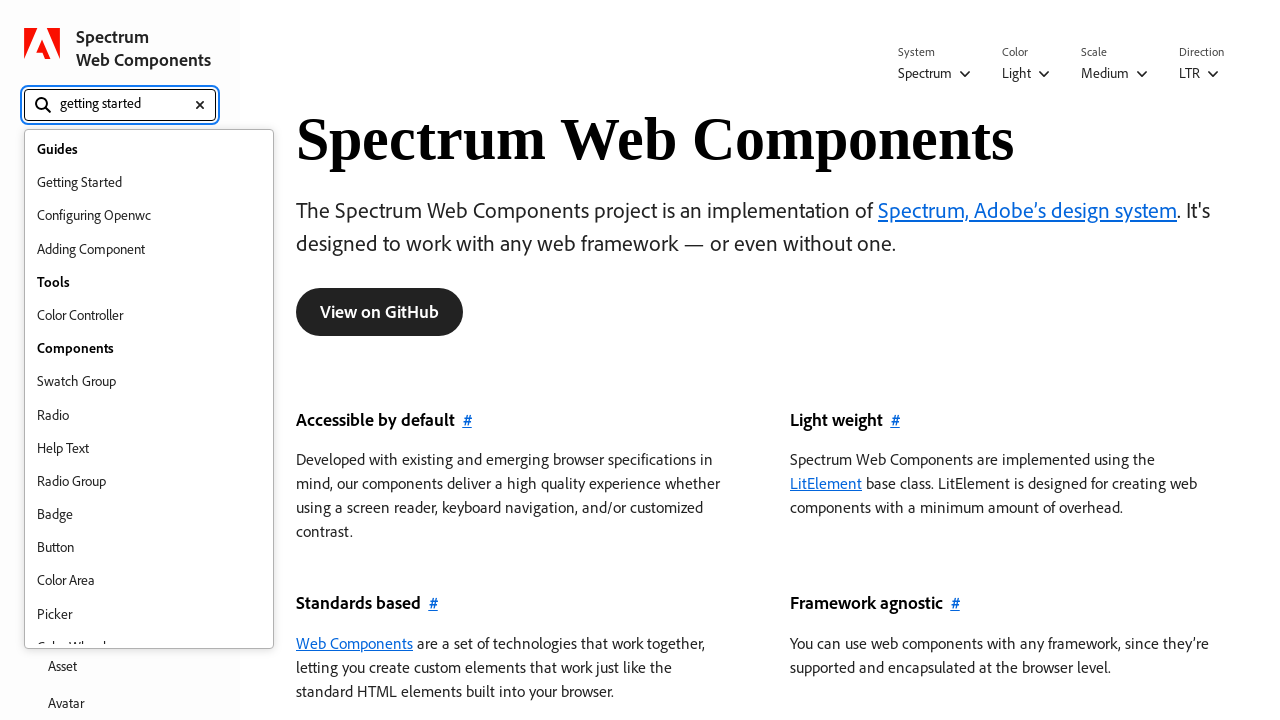

Pressed ArrowDown to navigate to first search result
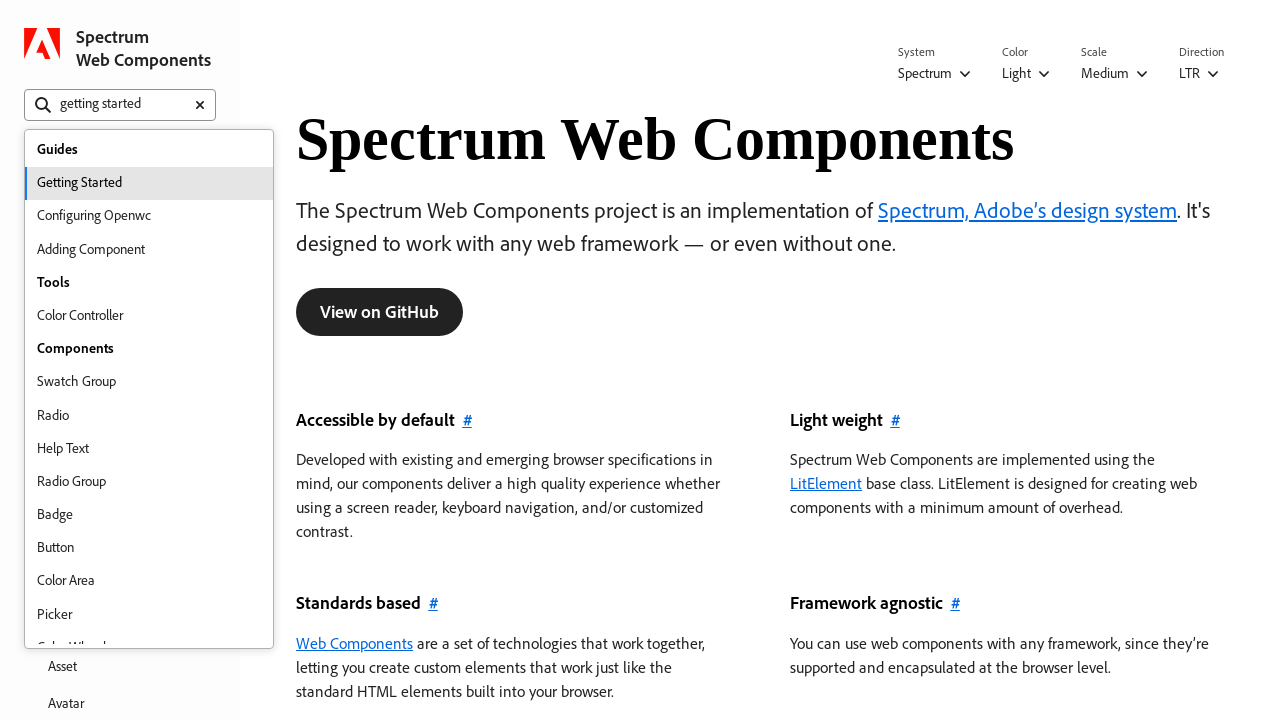

Pressed Enter to select the first search result
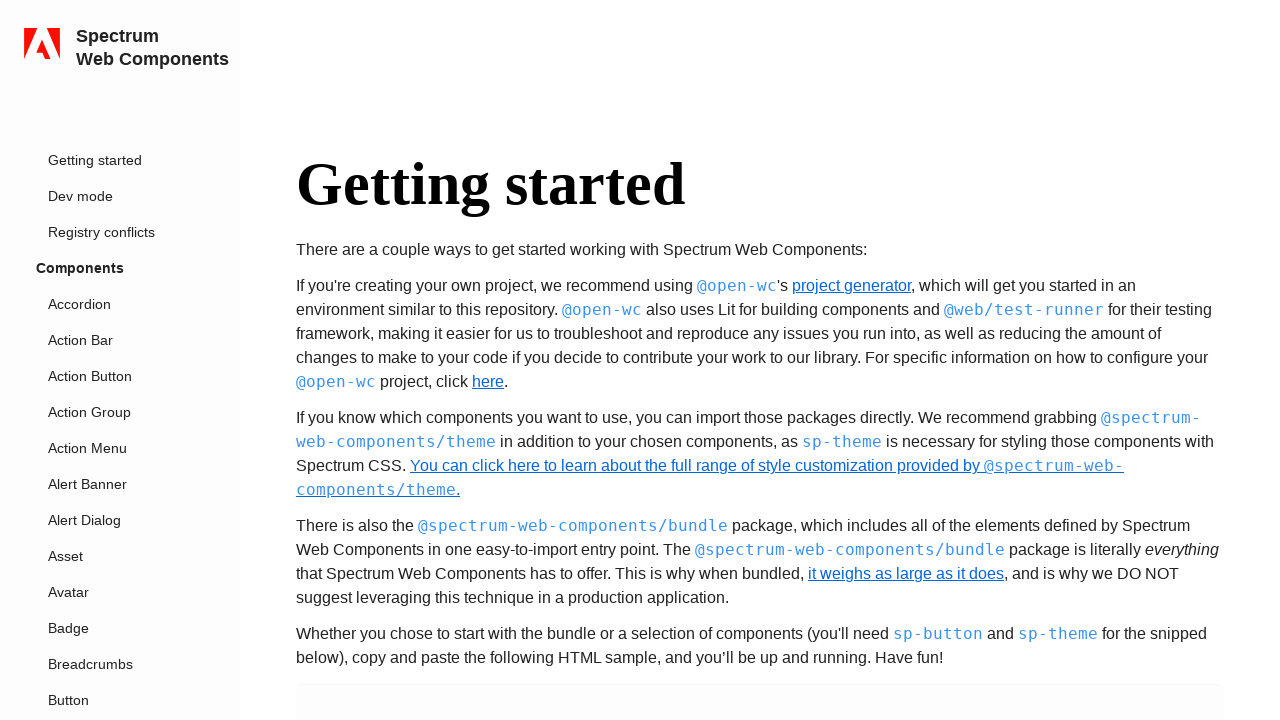

Navigated to getting-started guide page
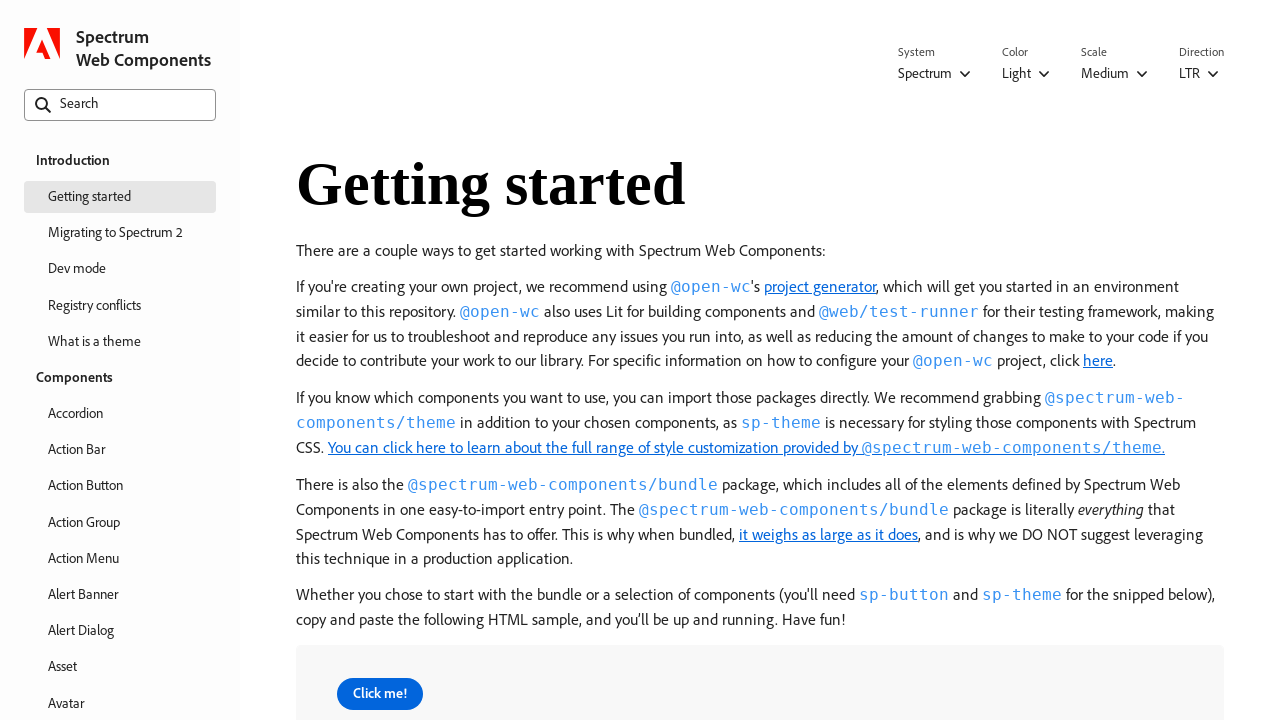

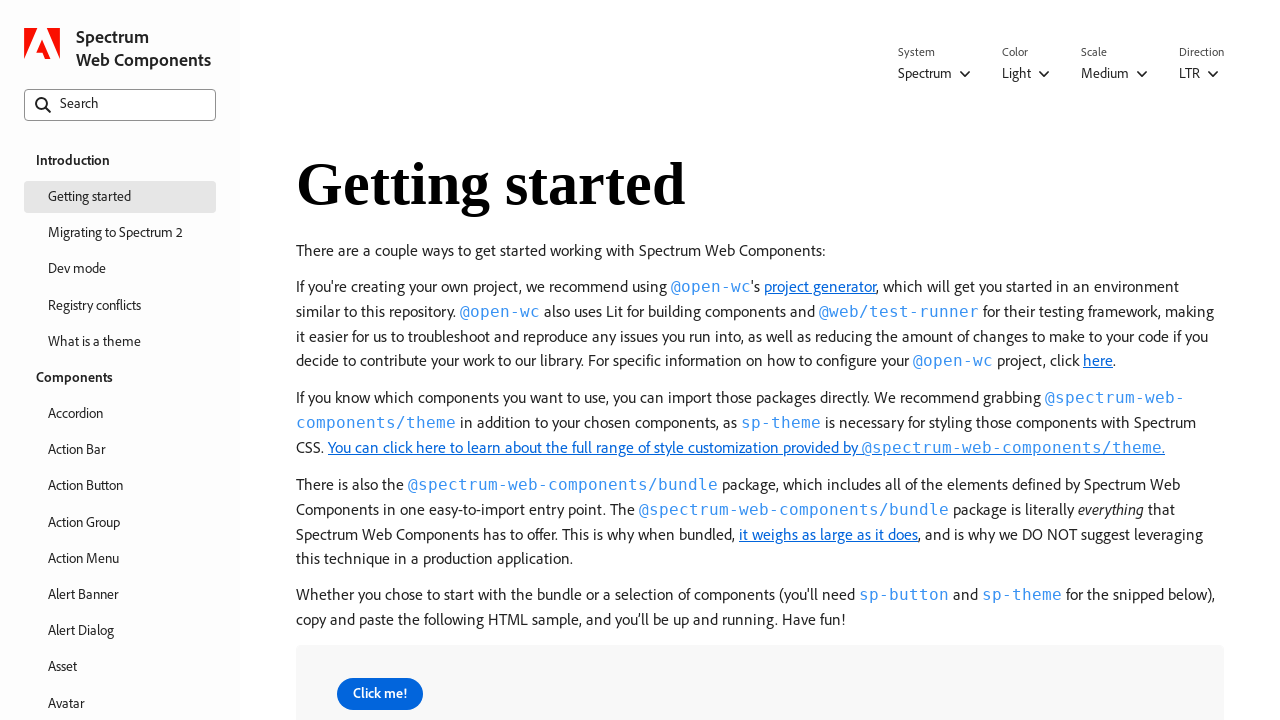